Simple navigation test that opens the DevMedia website and verifies the page loads by checking the current URL

Starting URL: http://devmedia.com.br

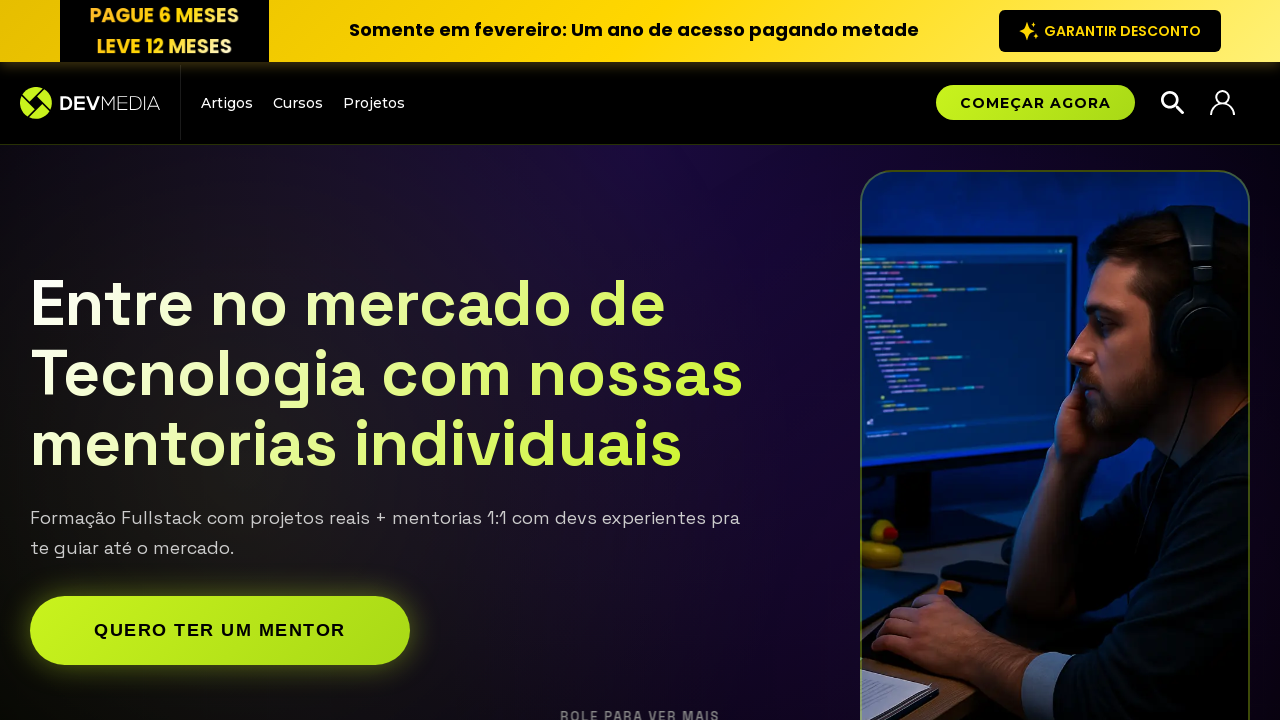

Waited for page to reach domcontentloaded state
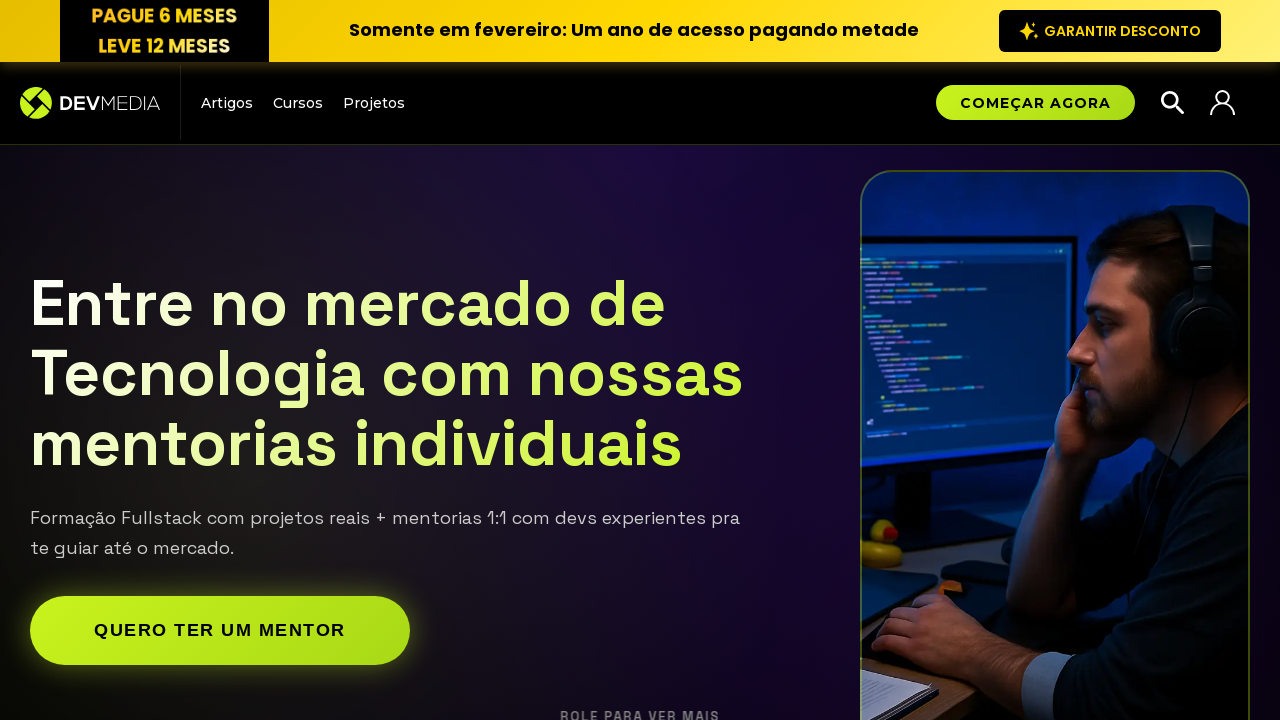

Verified DevMedia domain is present in current URL
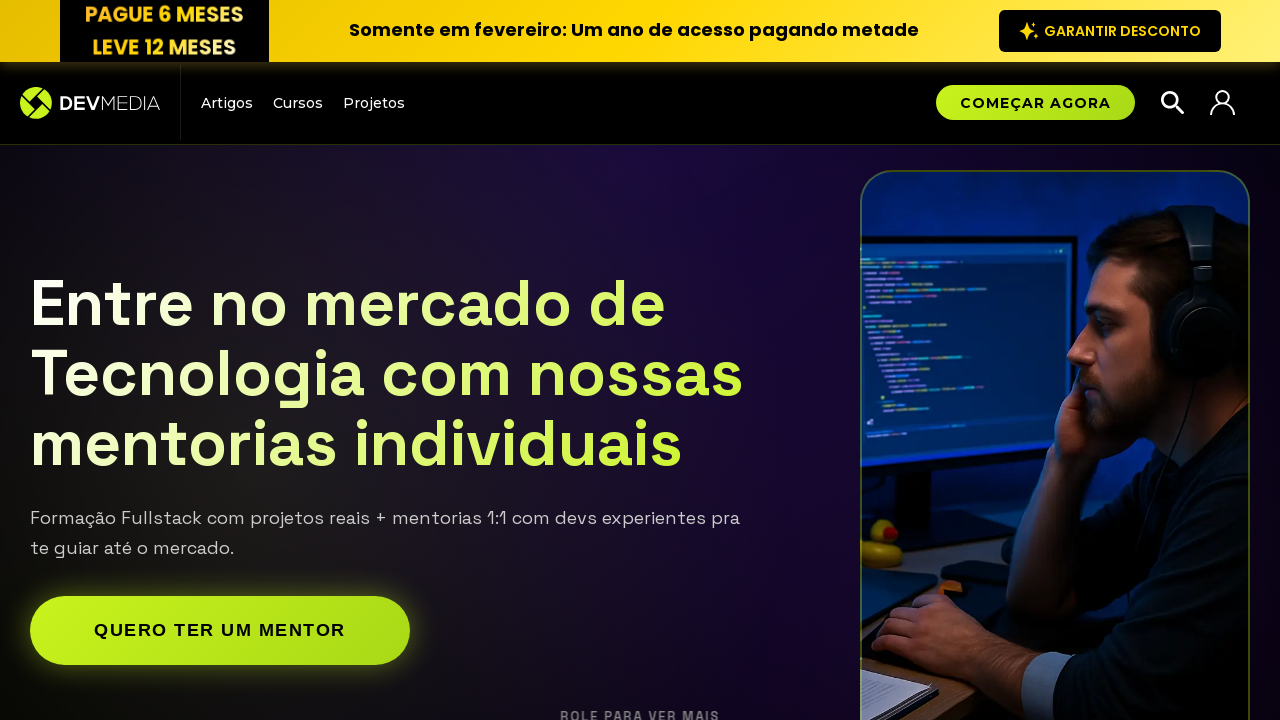

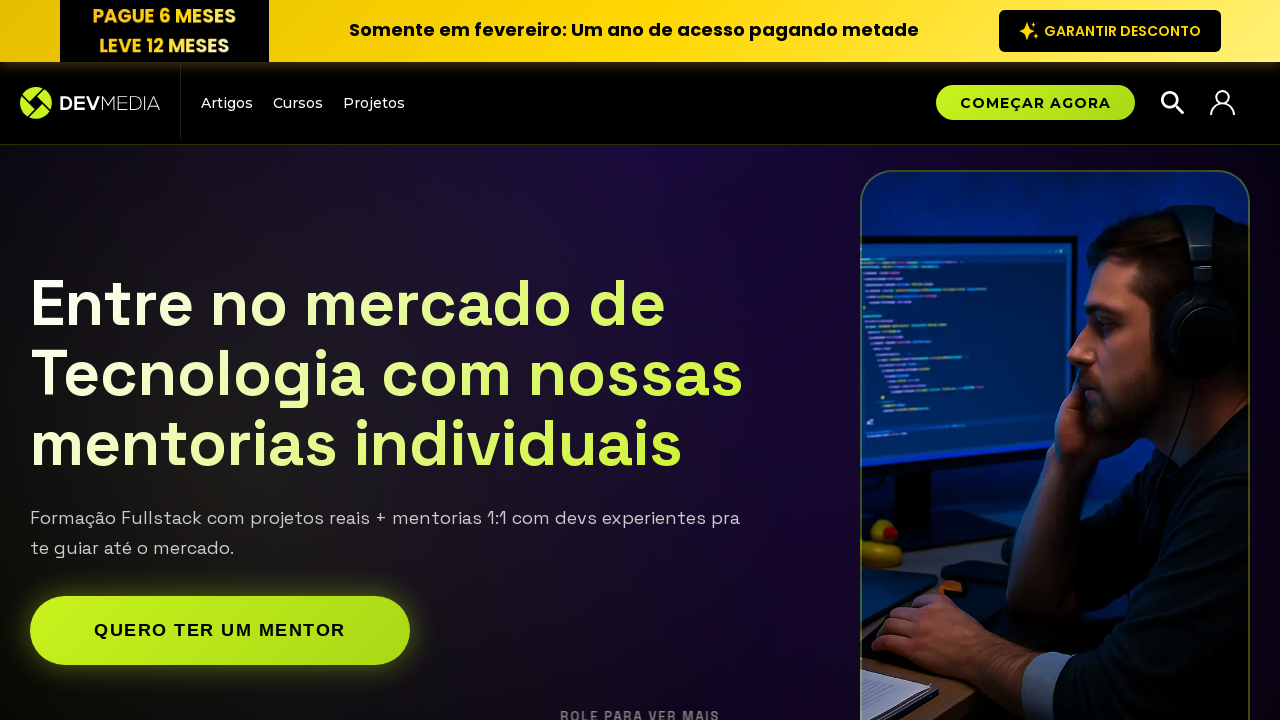